Tests that a Douban movie detail page loads correctly and displays key information sections including movie info, ratings, and reviews

Starting URL: https://movie.douban.com/subject/1849031/?tag=%E8%B1%86%E7%93%A3%E9%AB%98%E5%88%86

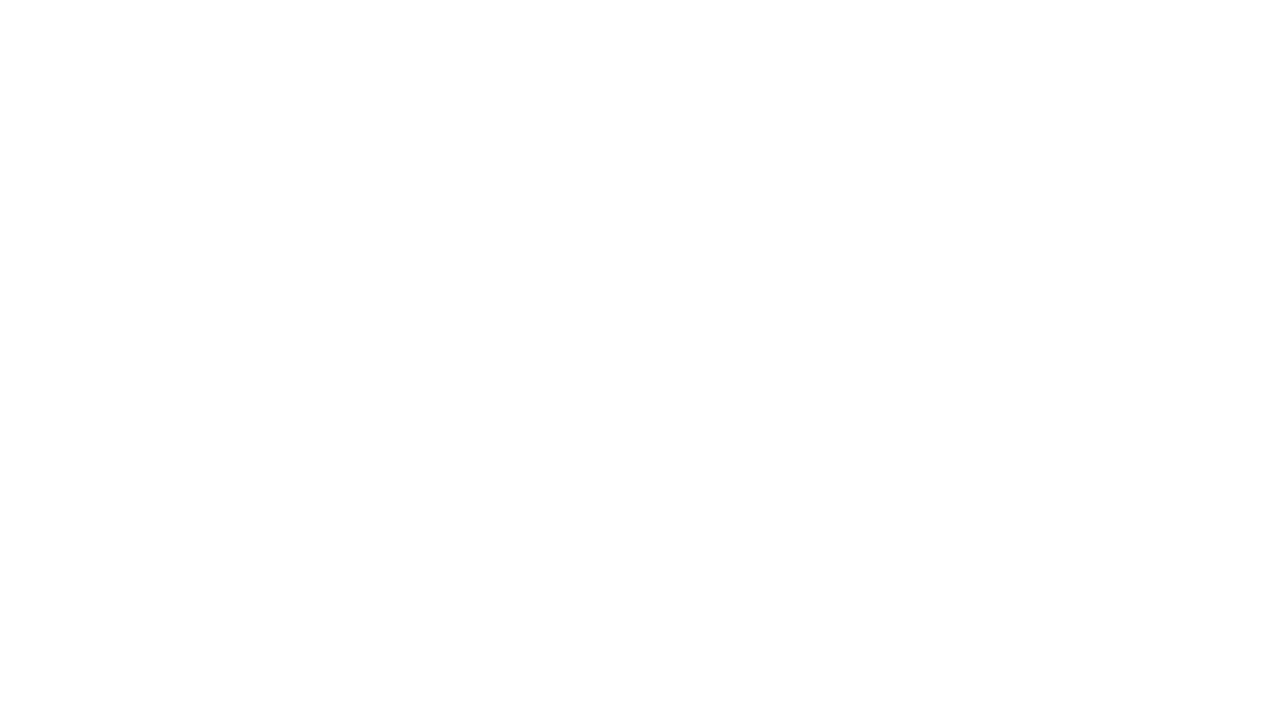

Waited for movie info section to load
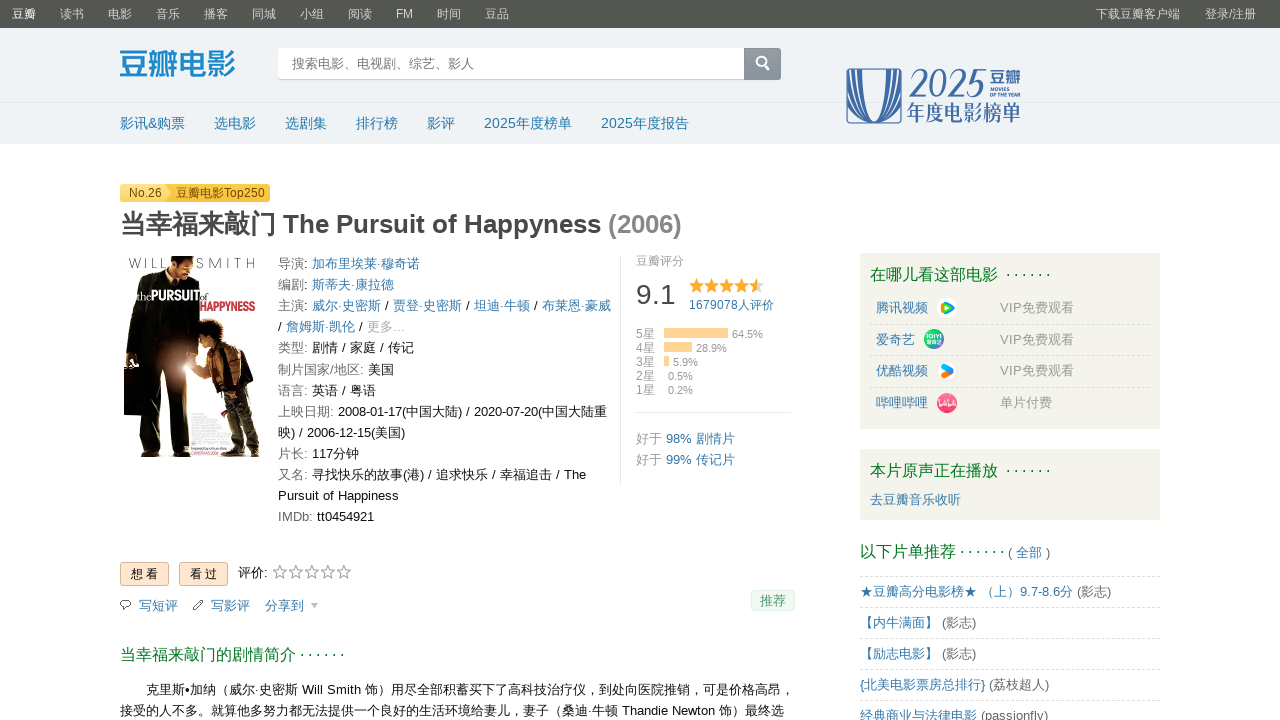

Verified movie title is displayed
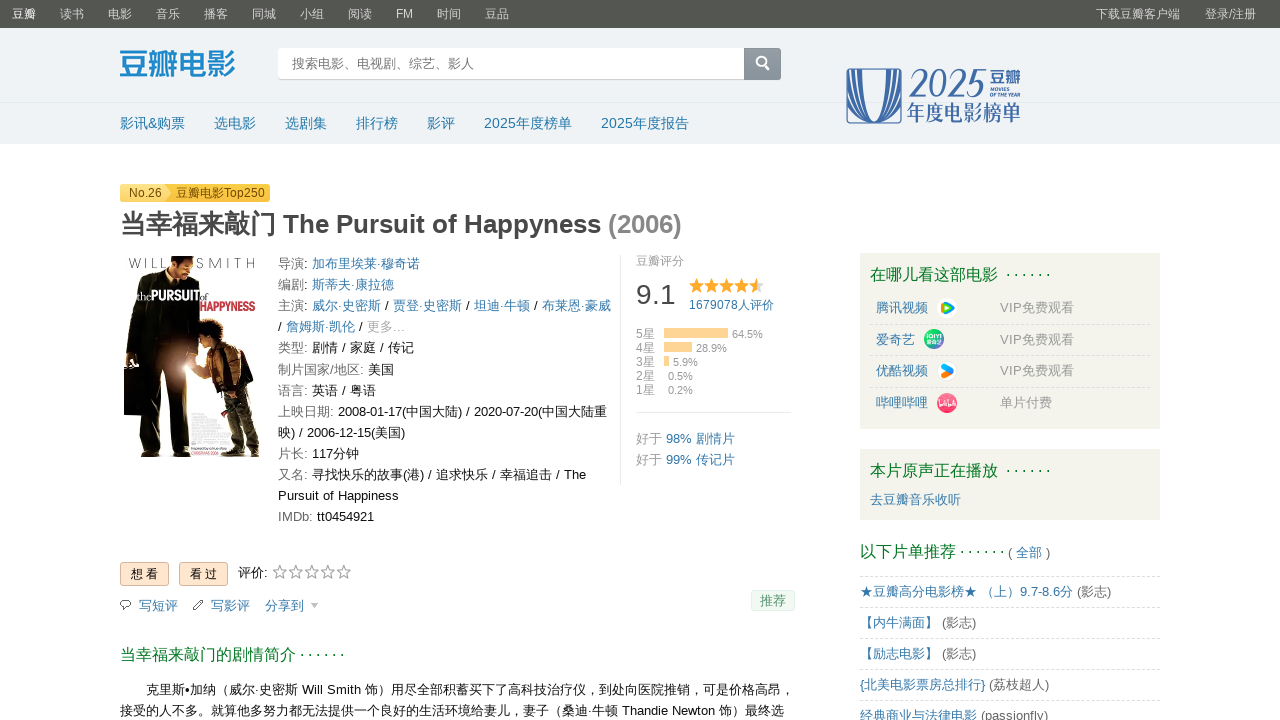

Verified director link is present
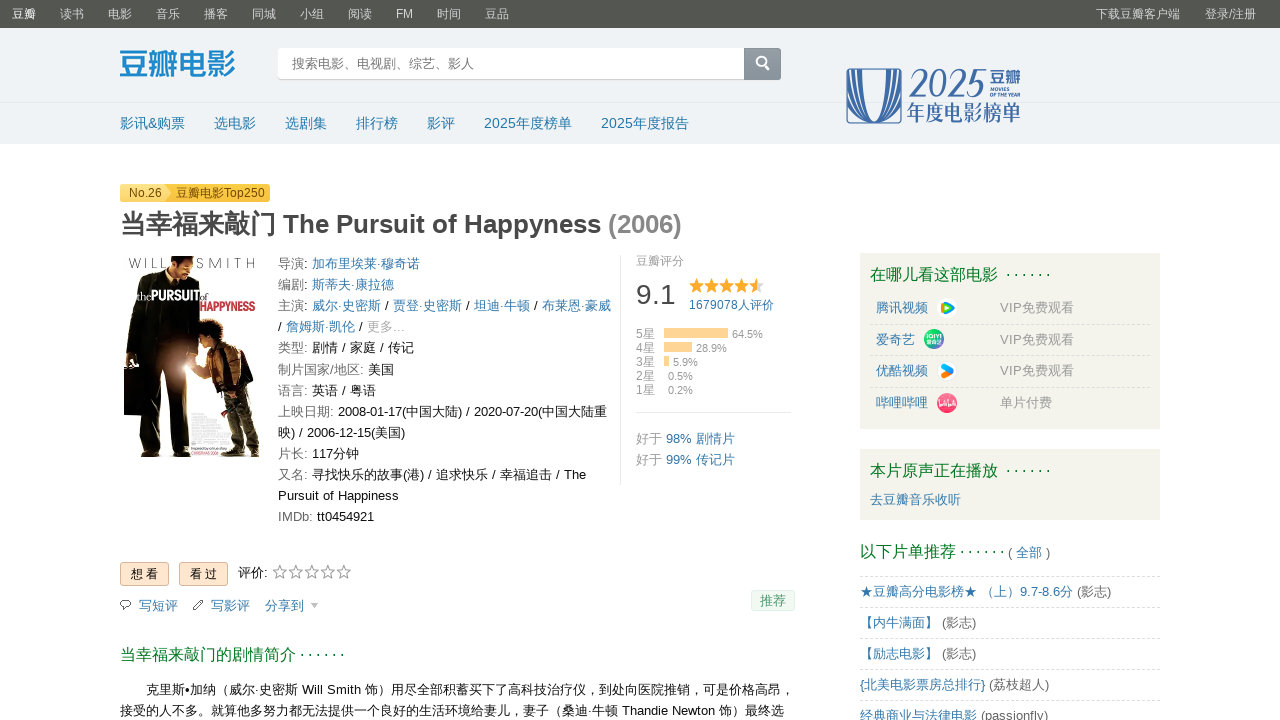

Verified rating section is present
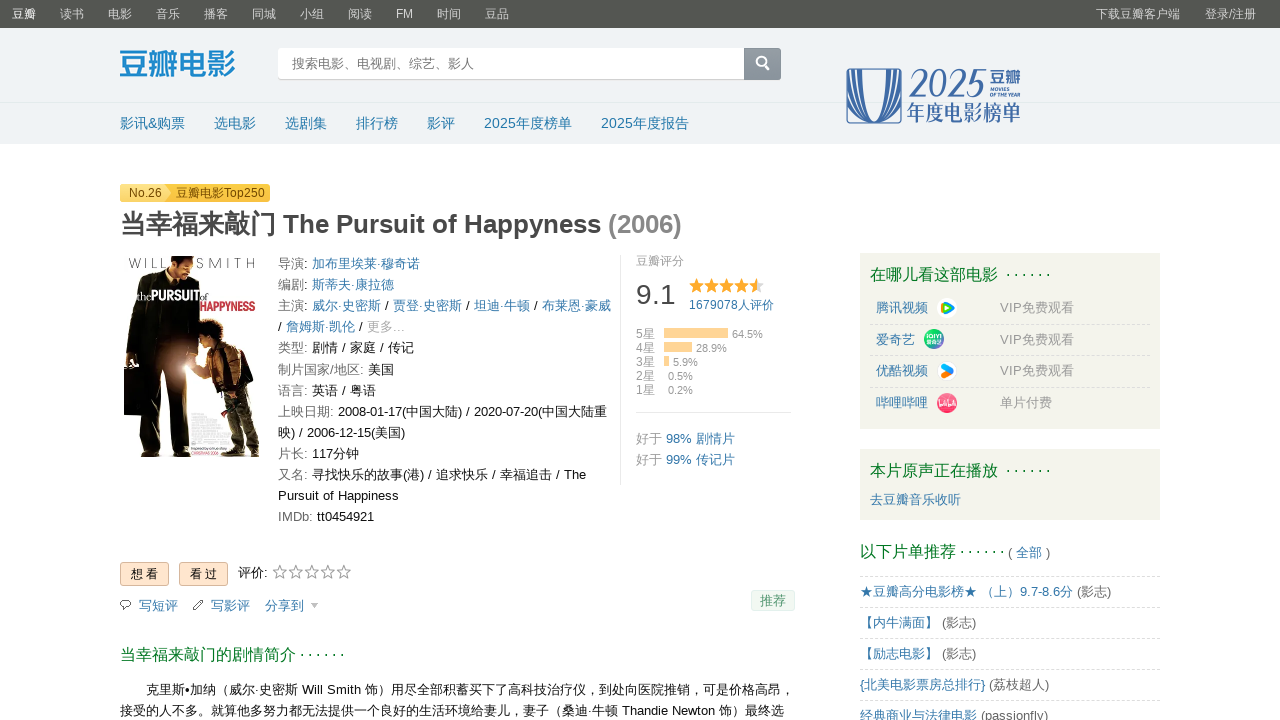

Verified comments section is loaded
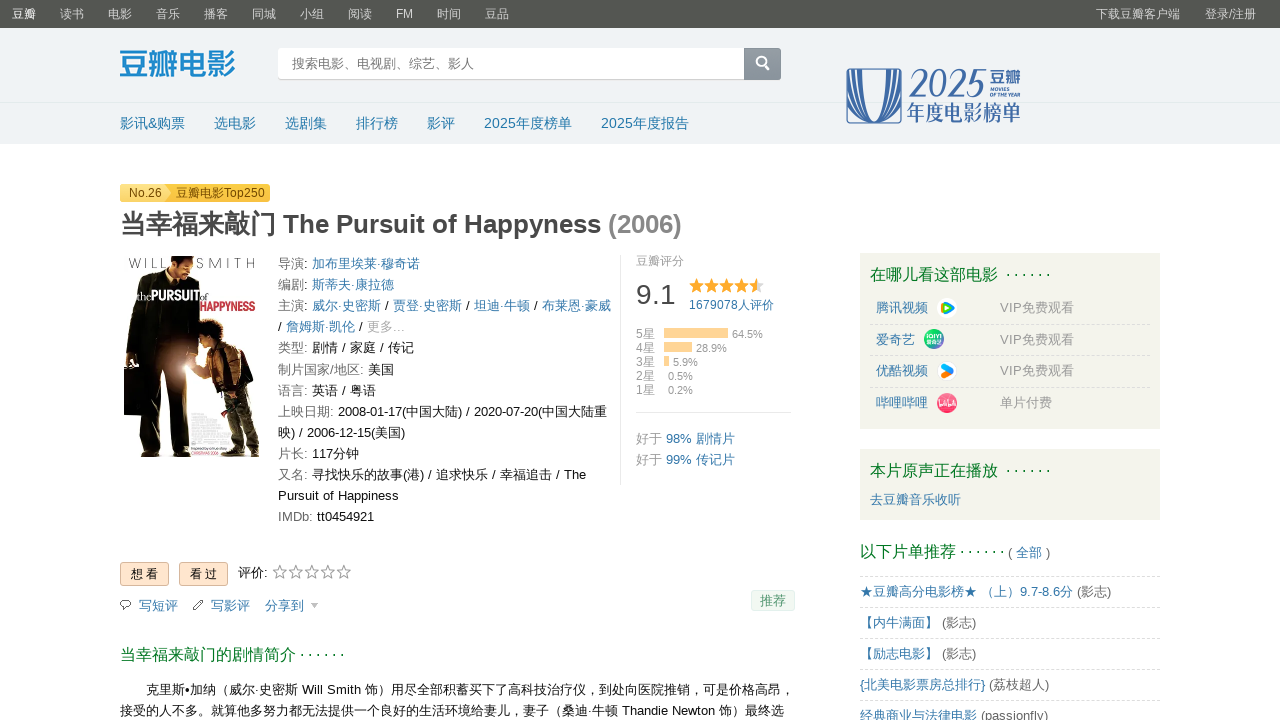

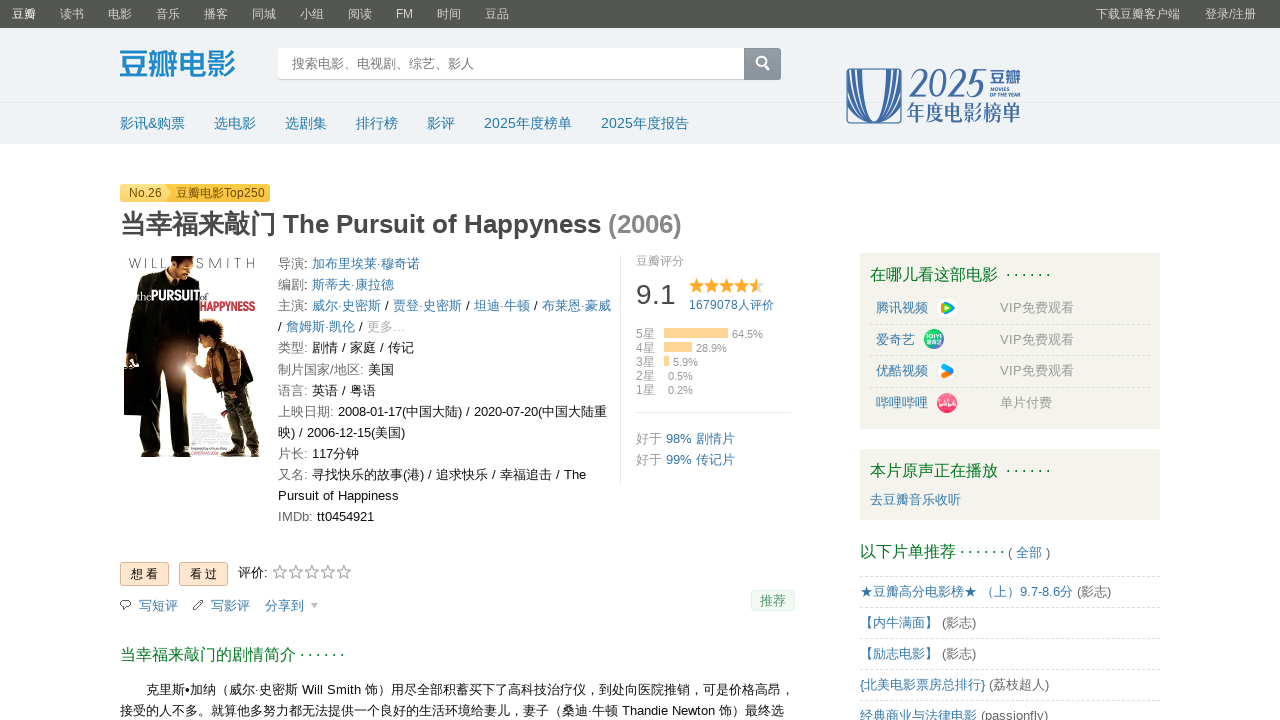